Waits for price to reach $100, clicks book button, solves a mathematical captcha and submits the answer

Starting URL: http://suninjuly.github.io/explicit_wait2.html

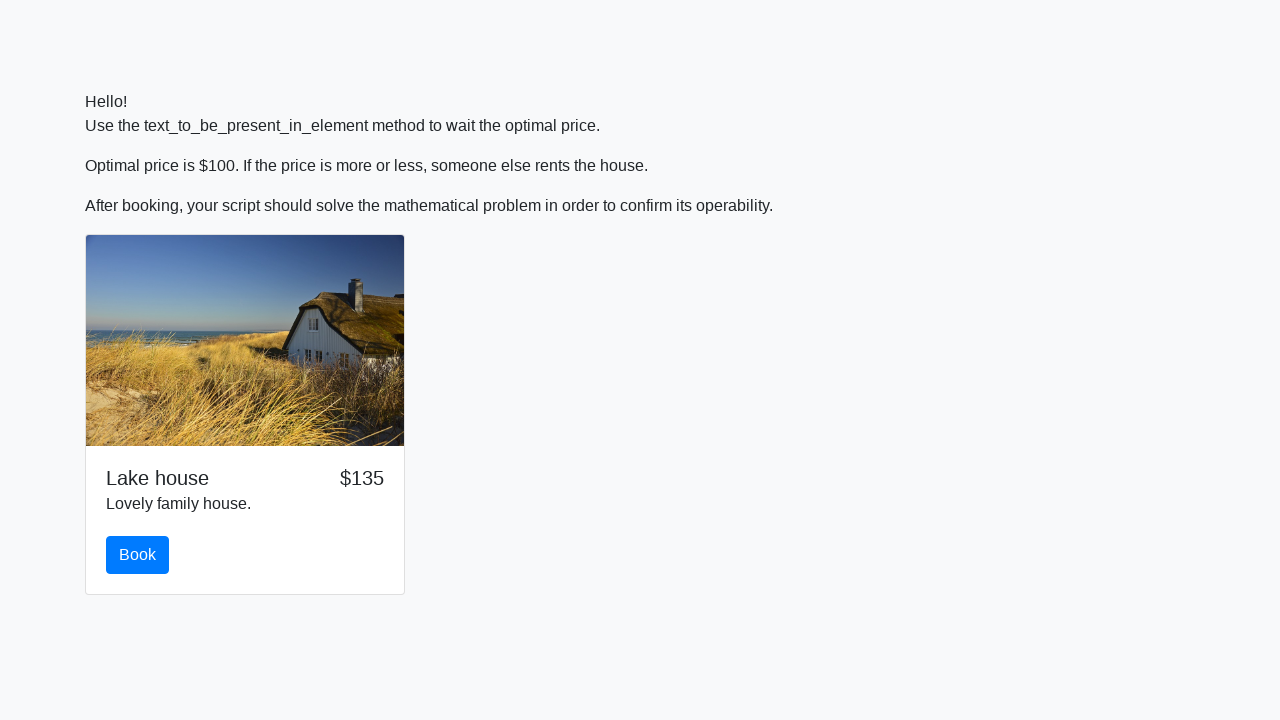

Waited for price to reach $100
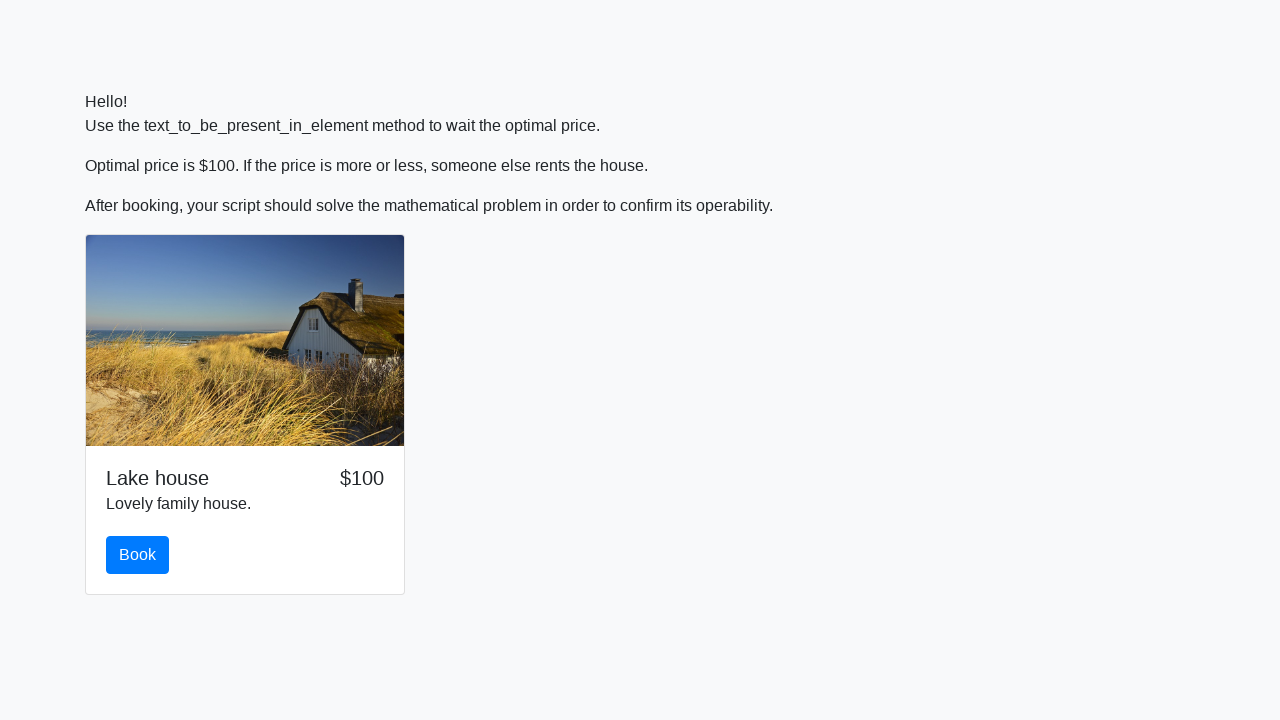

Clicked the book button at (138, 555) on #book
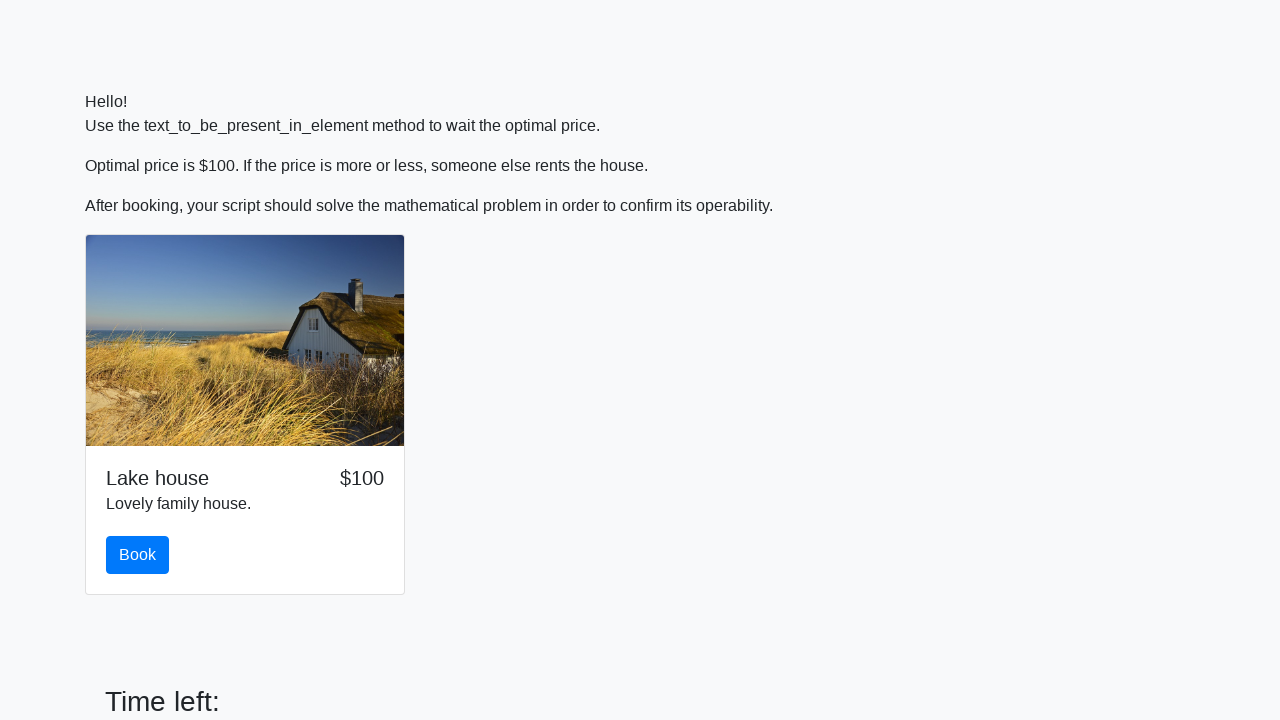

Retrieved input value for calculation: 274
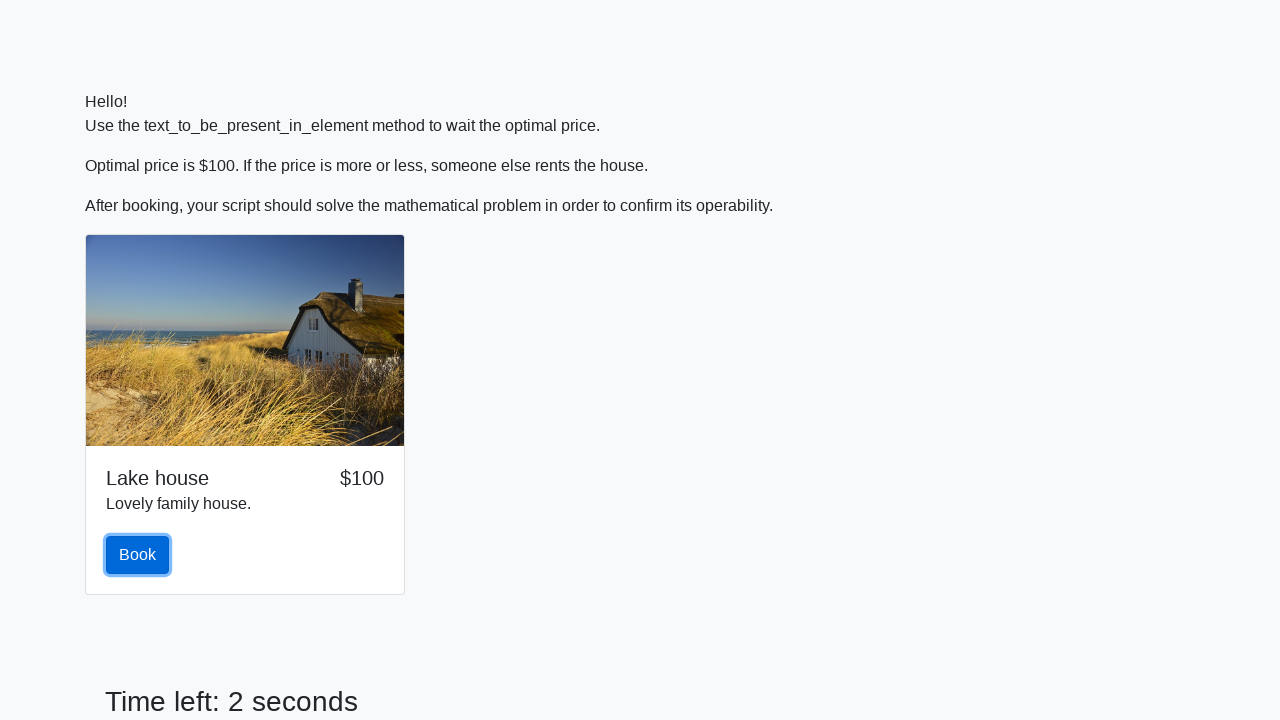

Calculated mathematical formula result: 2.022730555993331
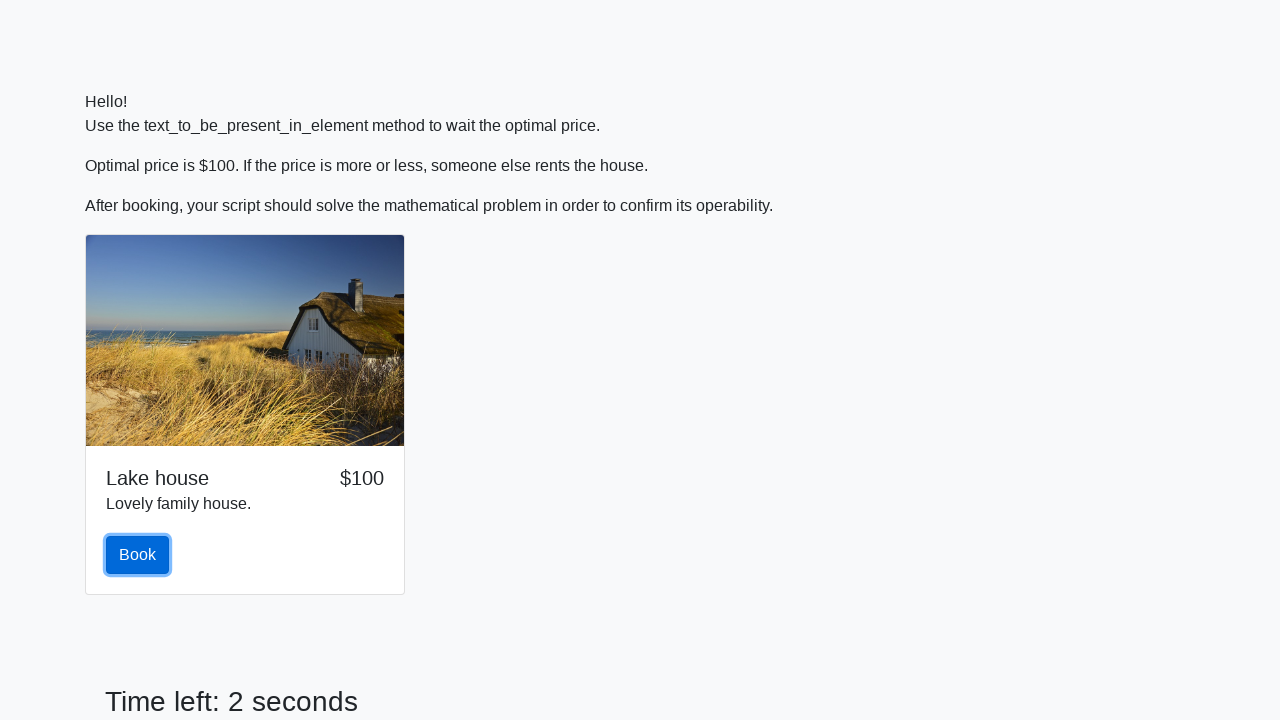

Filled answer field with calculated result: 2.022730555993331 on #answer
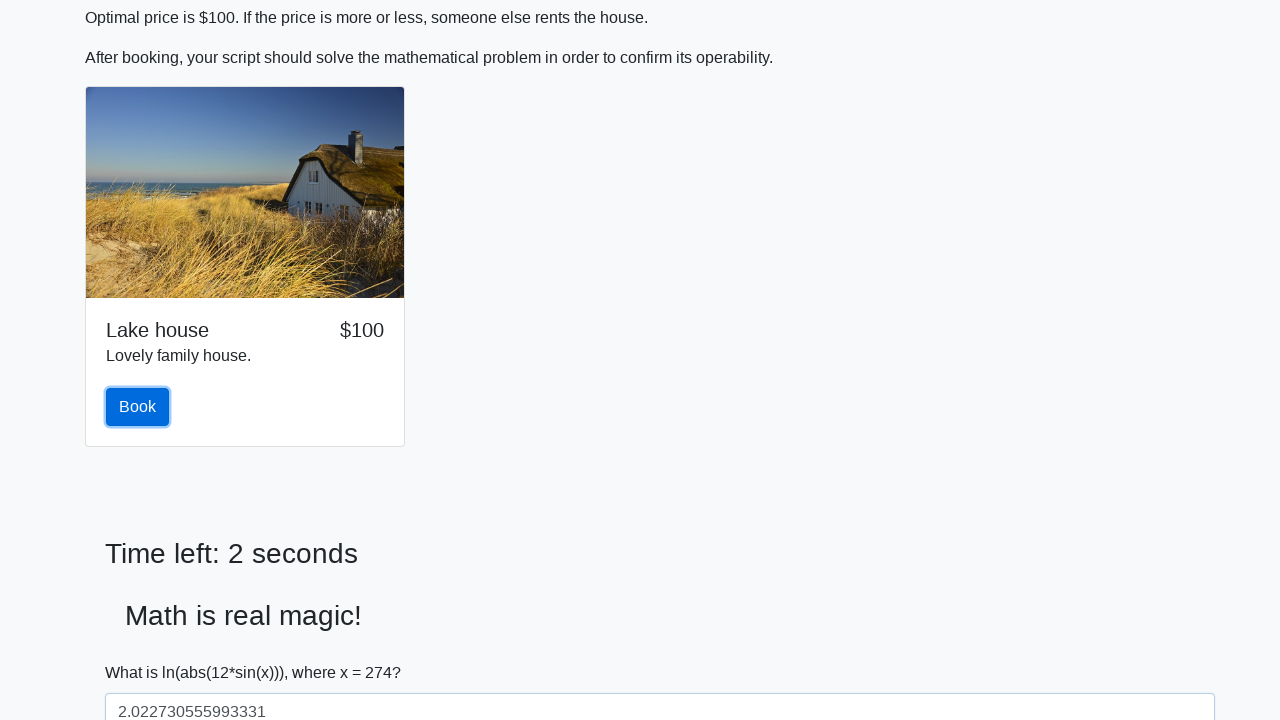

Submitted the captcha solution at (143, 651) on #solve
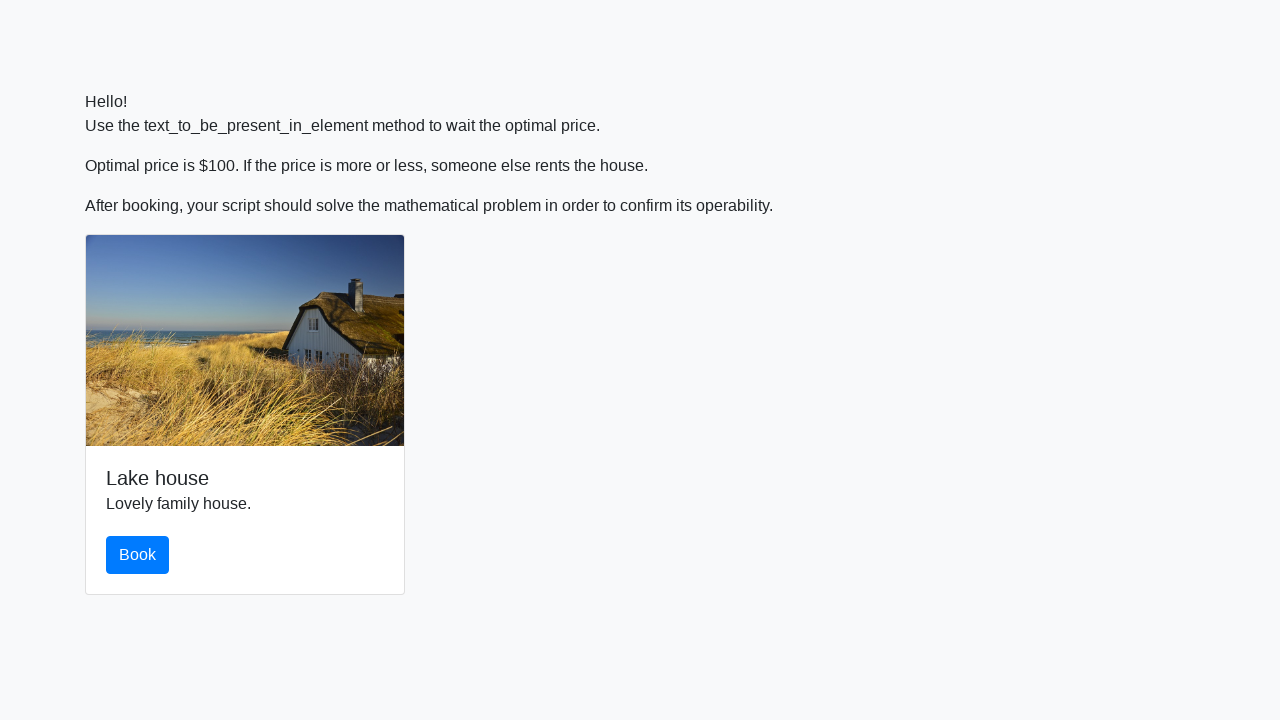

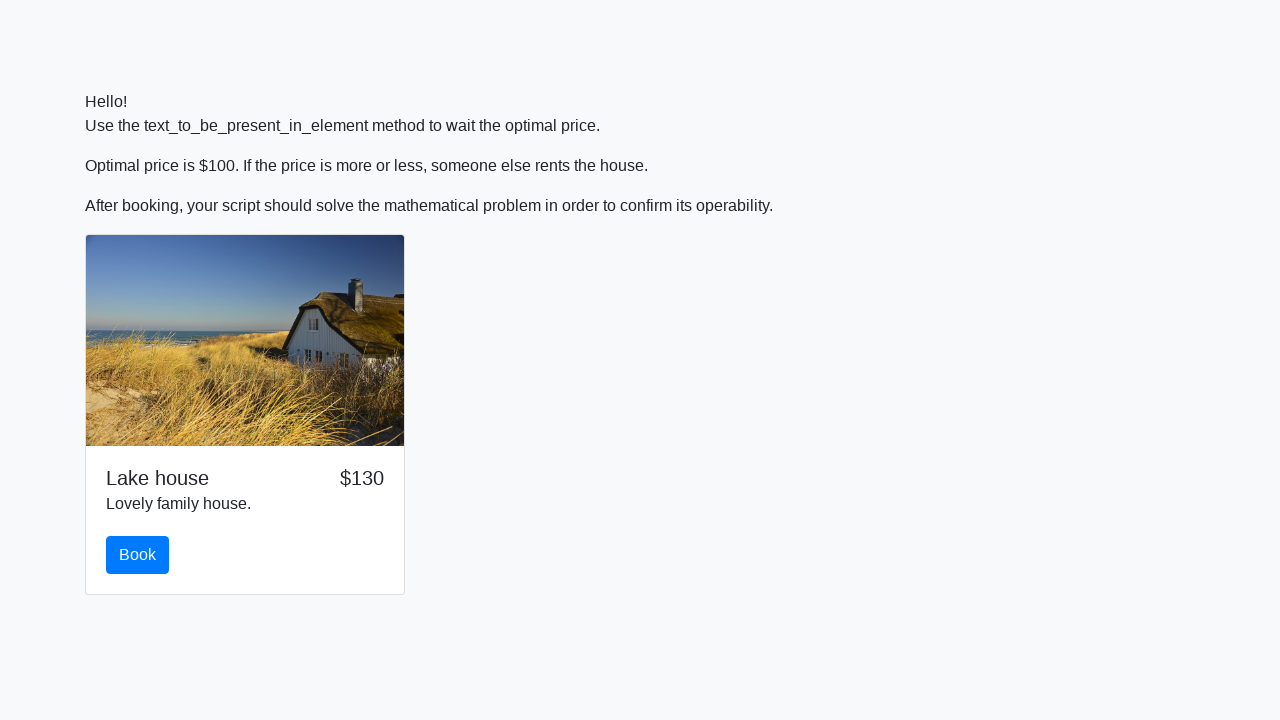